Tests that clicking Clear completed removes completed items from the list

Starting URL: https://demo.playwright.dev/todomvc

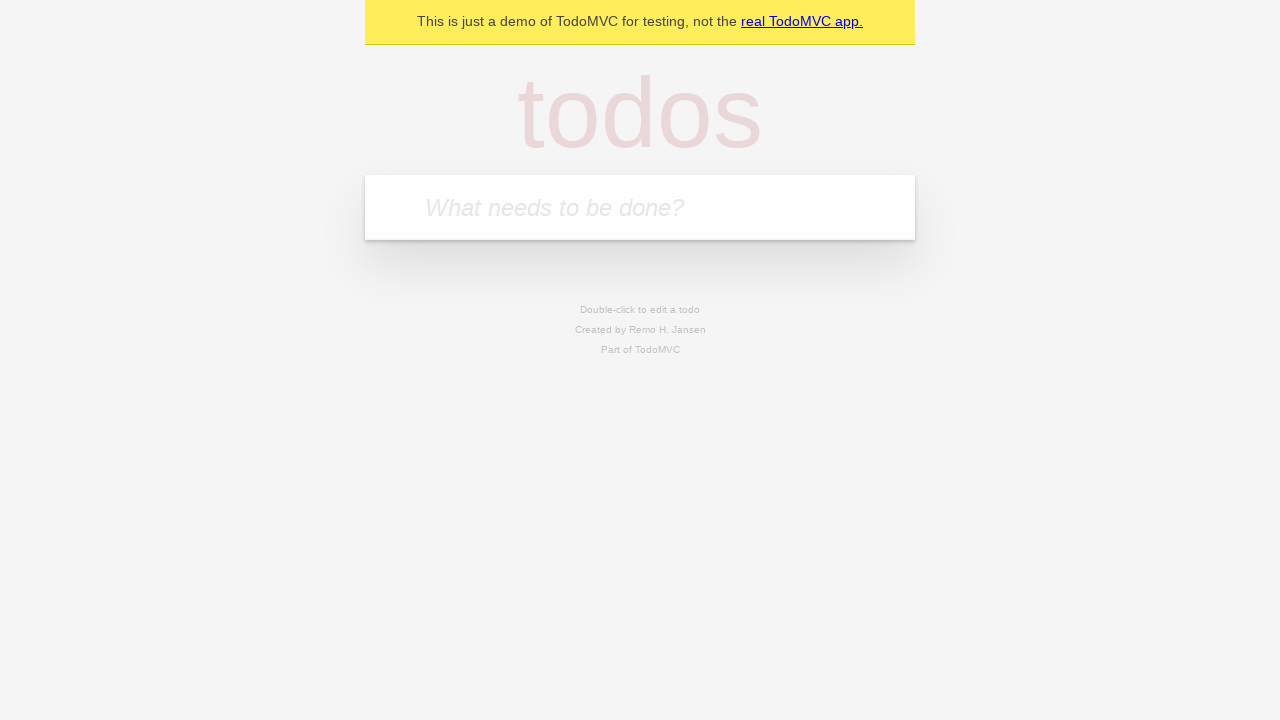

Filled todo input with 'buy some cheese' on internal:attr=[placeholder="What needs to be done?"i]
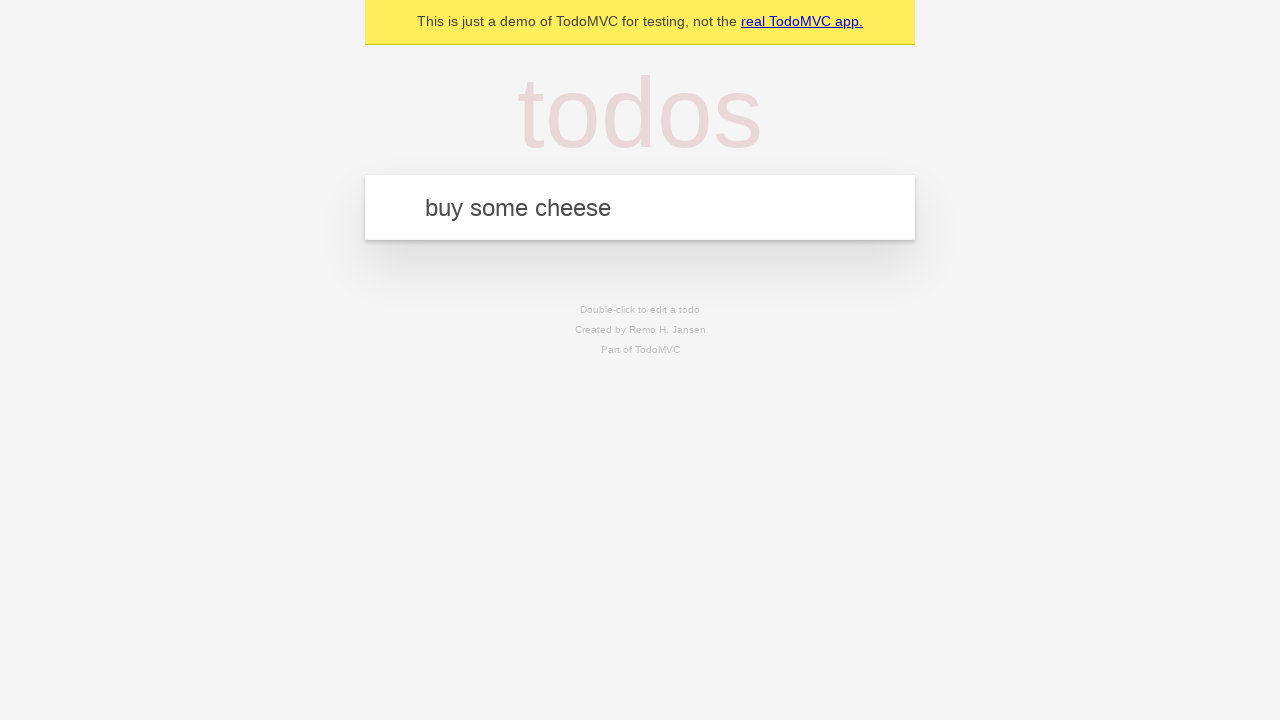

Pressed Enter to add first todo item on internal:attr=[placeholder="What needs to be done?"i]
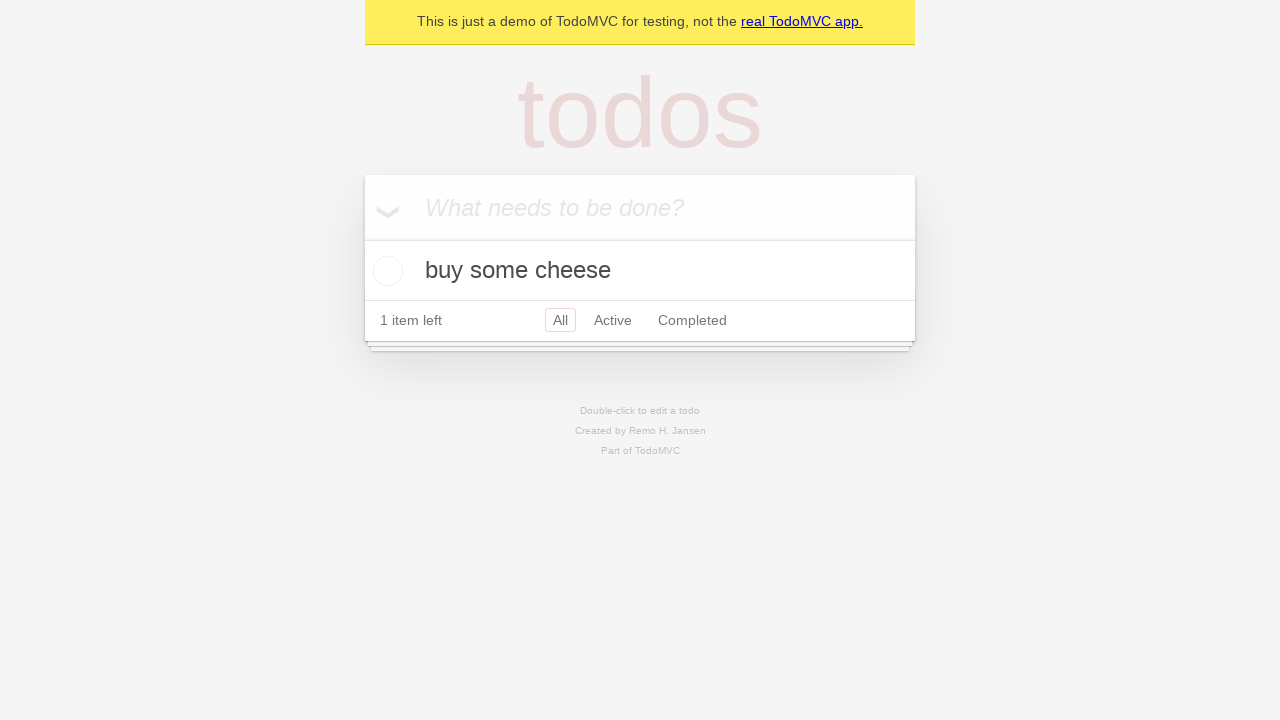

Filled todo input with 'feed the cat' on internal:attr=[placeholder="What needs to be done?"i]
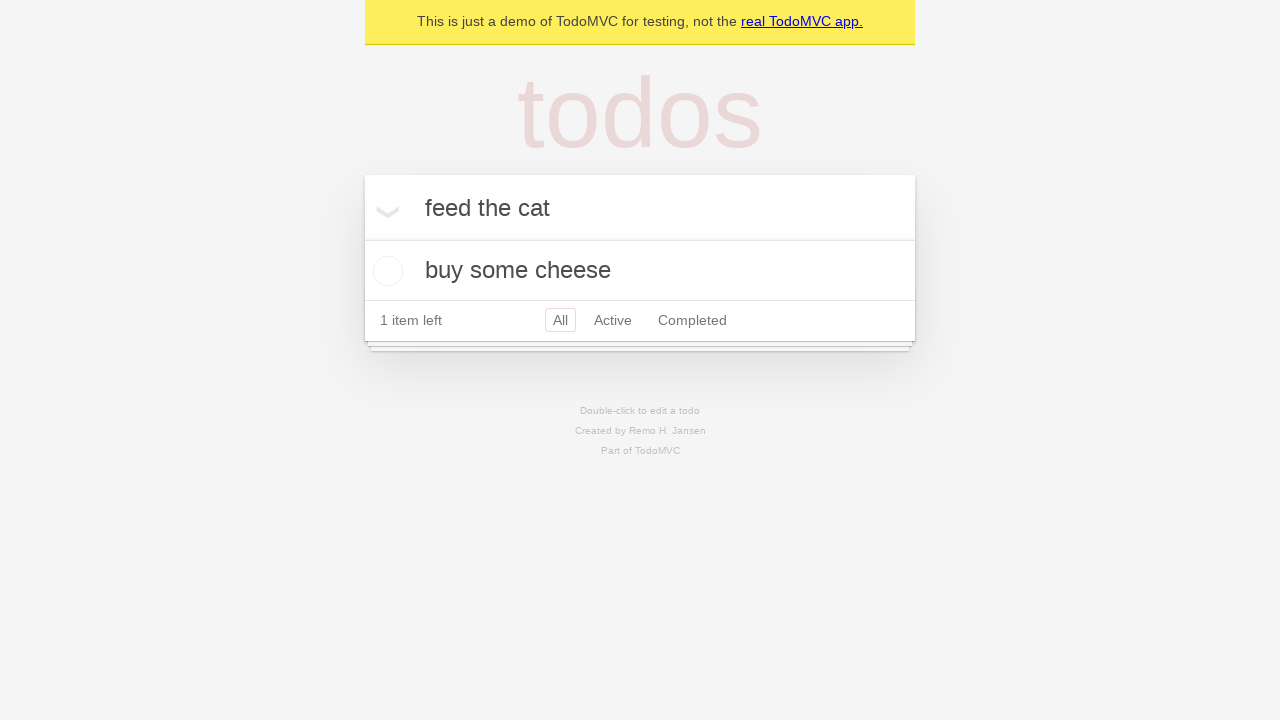

Pressed Enter to add second todo item on internal:attr=[placeholder="What needs to be done?"i]
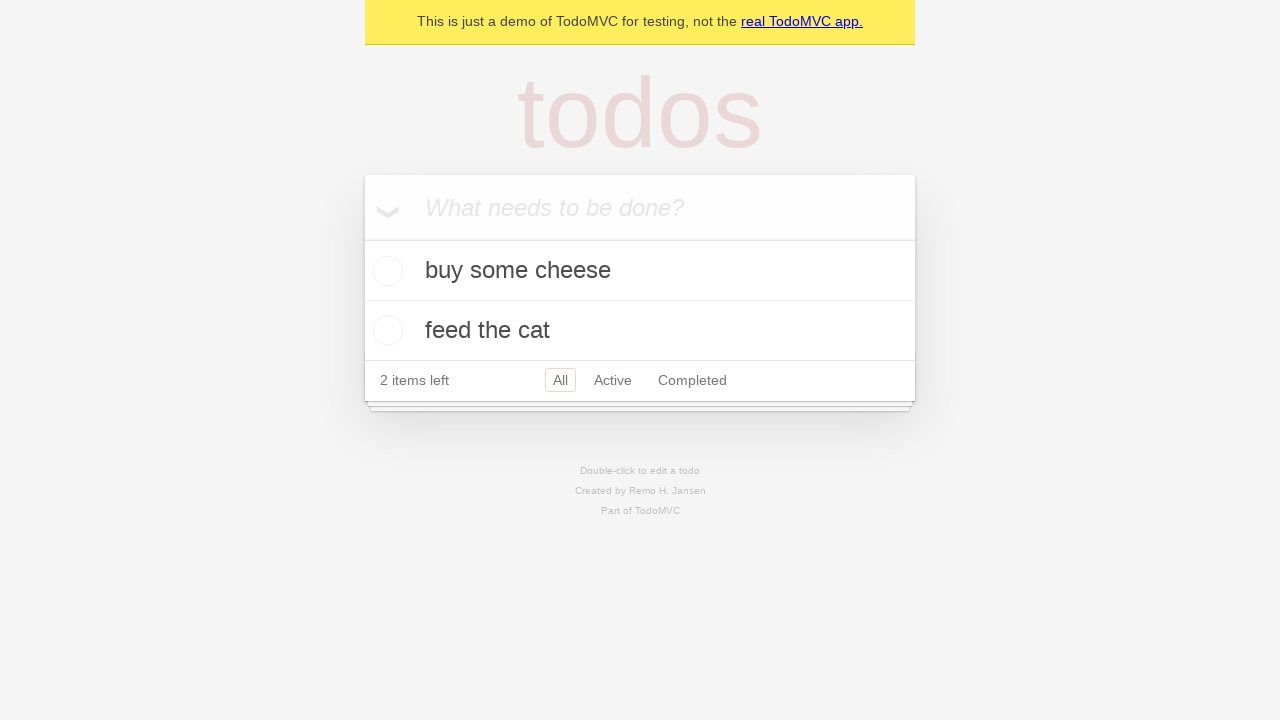

Filled todo input with 'book a doctors appointment' on internal:attr=[placeholder="What needs to be done?"i]
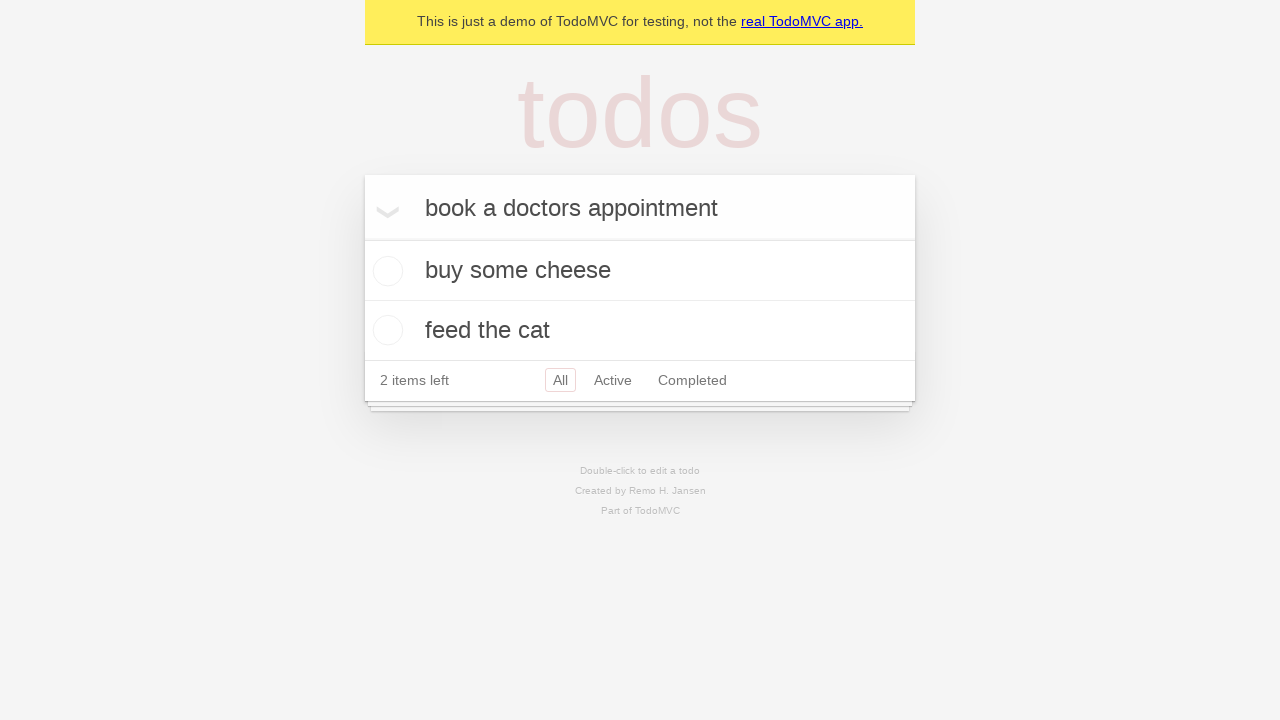

Pressed Enter to add third todo item on internal:attr=[placeholder="What needs to be done?"i]
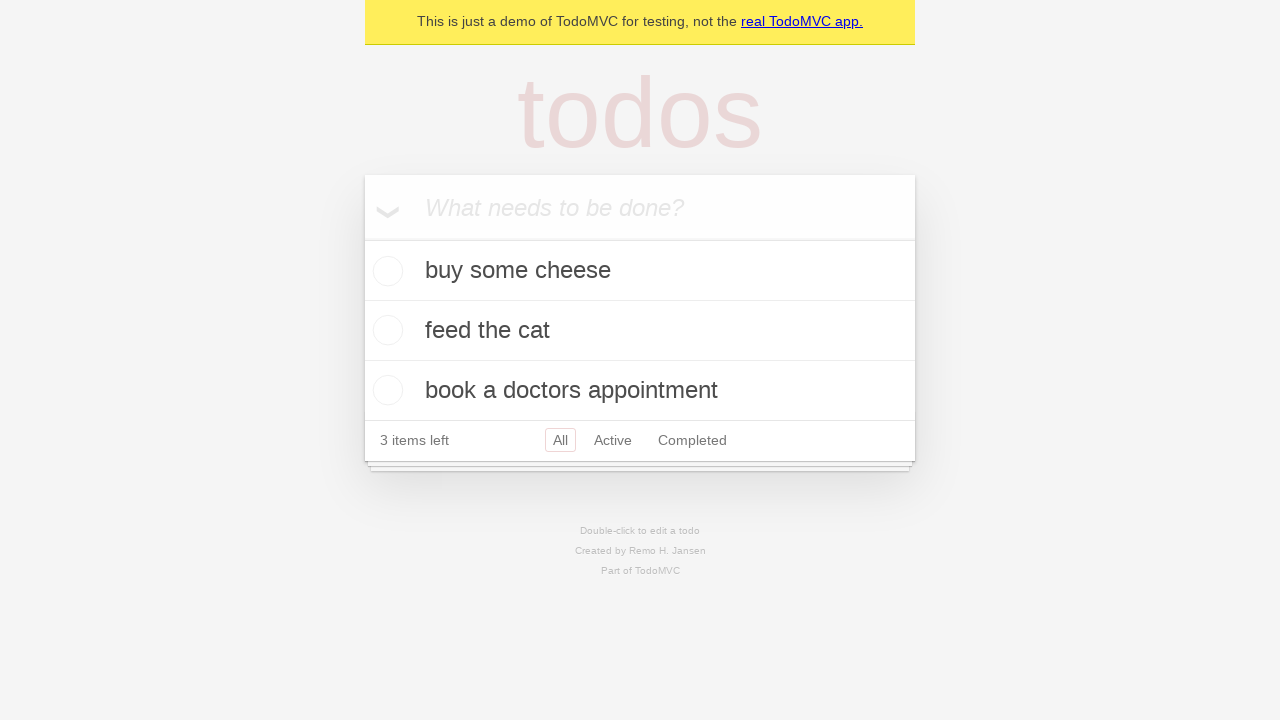

Checked checkbox to mark second todo item as completed at (385, 330) on [data-testid='todo-item'] >> nth=1 >> internal:role=checkbox
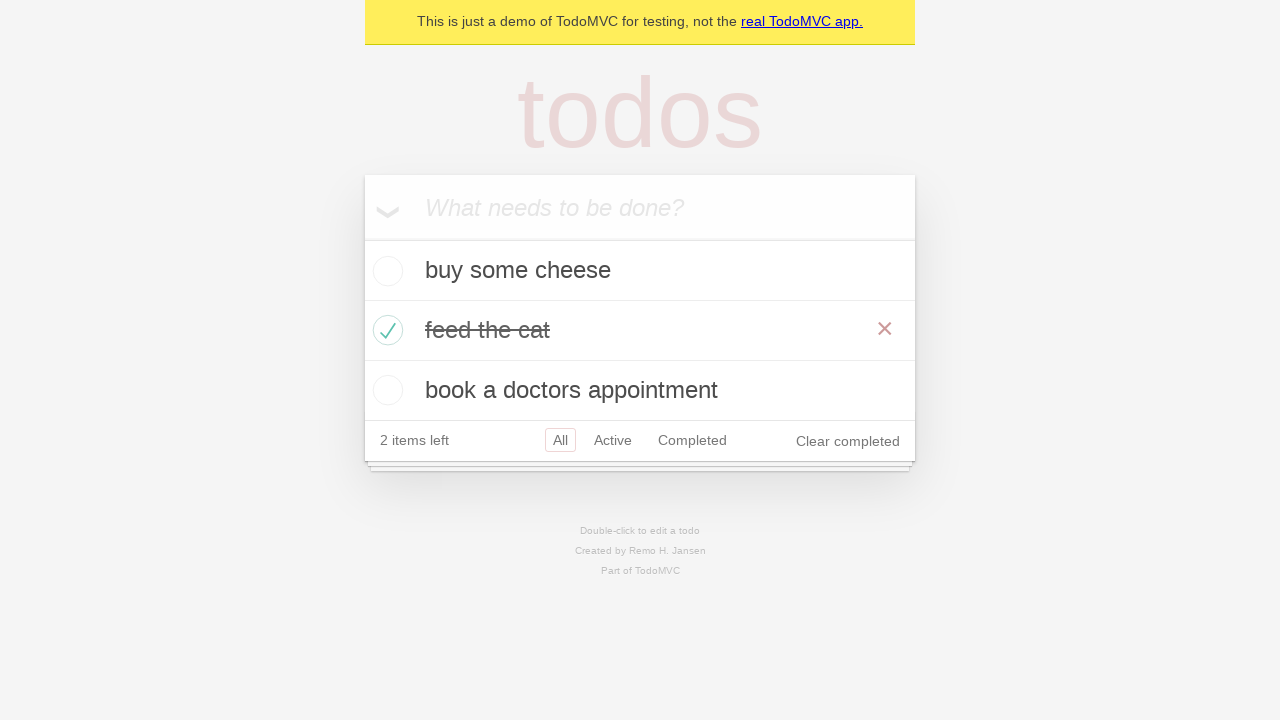

Clicked 'Clear completed' button to remove completed items at (848, 441) on internal:role=button[name="Clear completed"i]
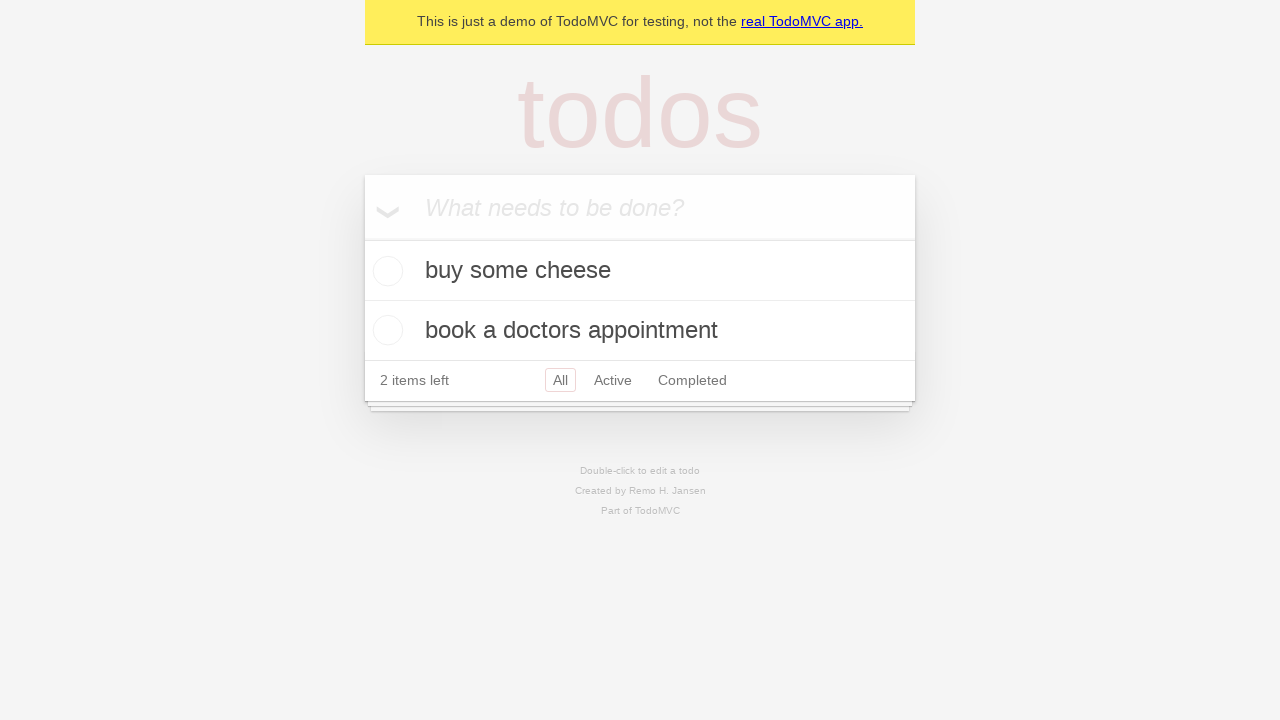

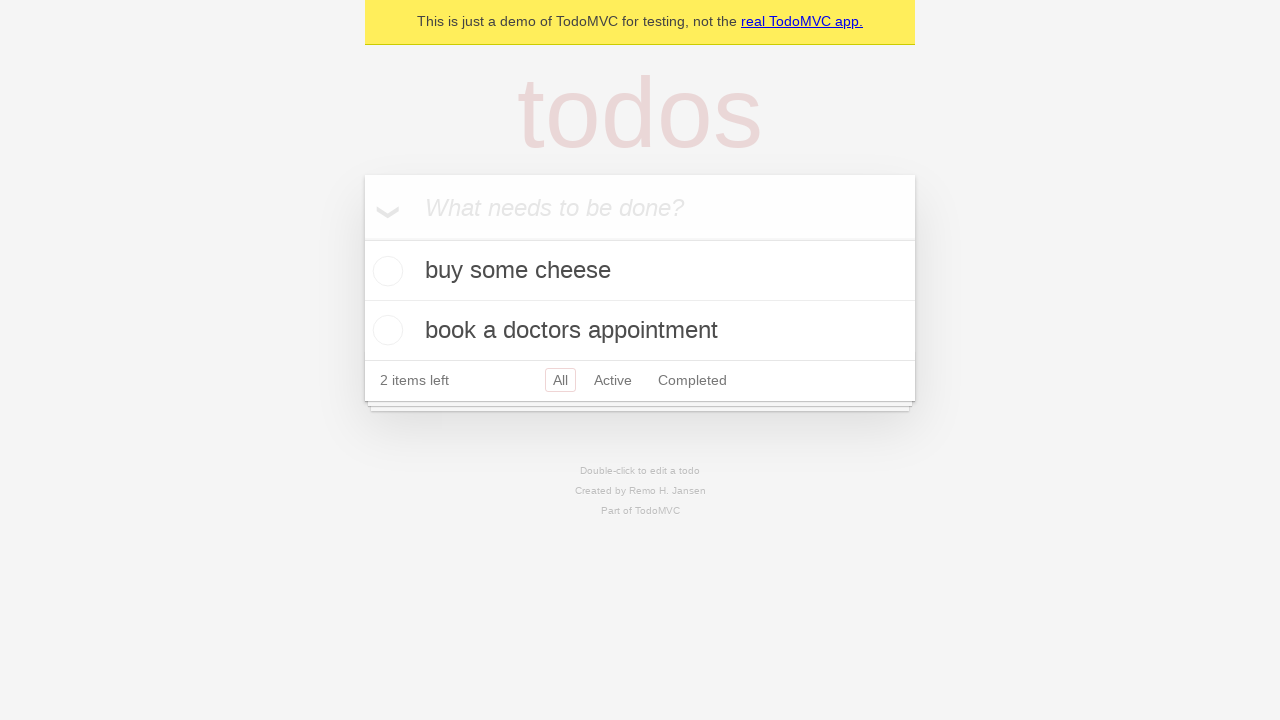